Tests window handle functionality by verifying text and title on the main page, clicking a link that opens a new window, switching to the new window, and verifying the new window's title.

Starting URL: https://the-internet.herokuapp.com/windows

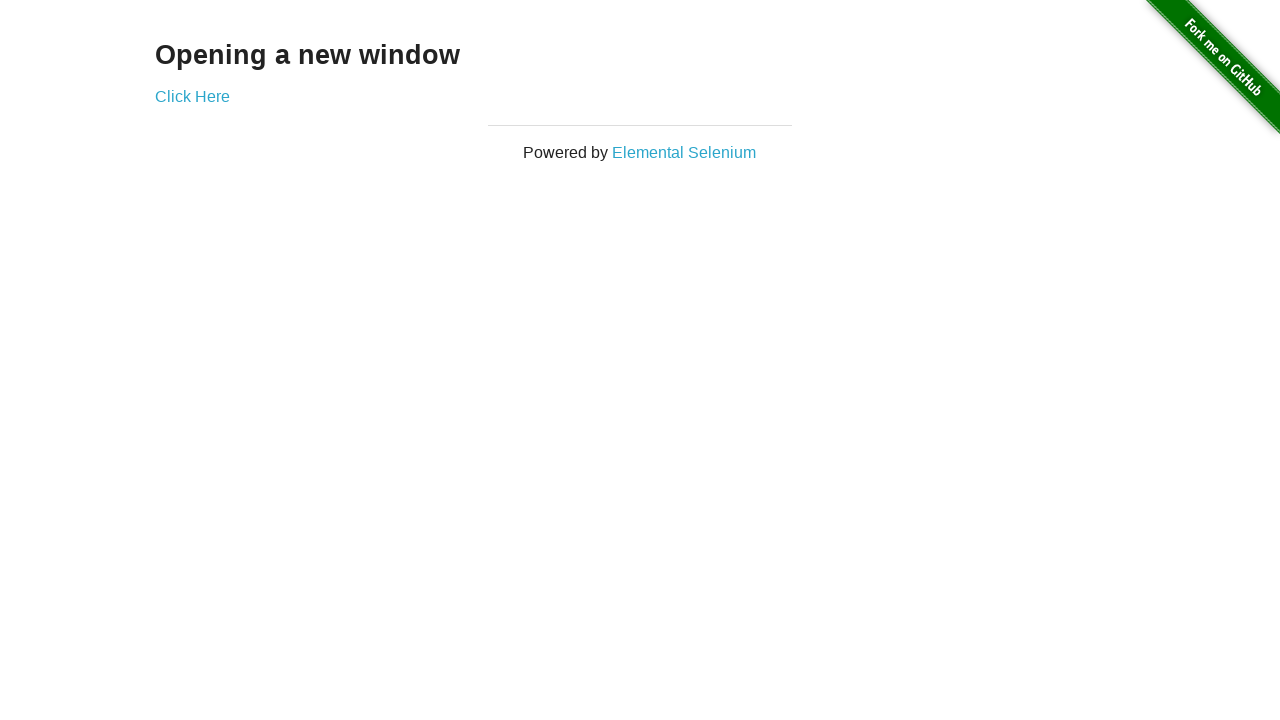

Located text element 'Opening a new window'
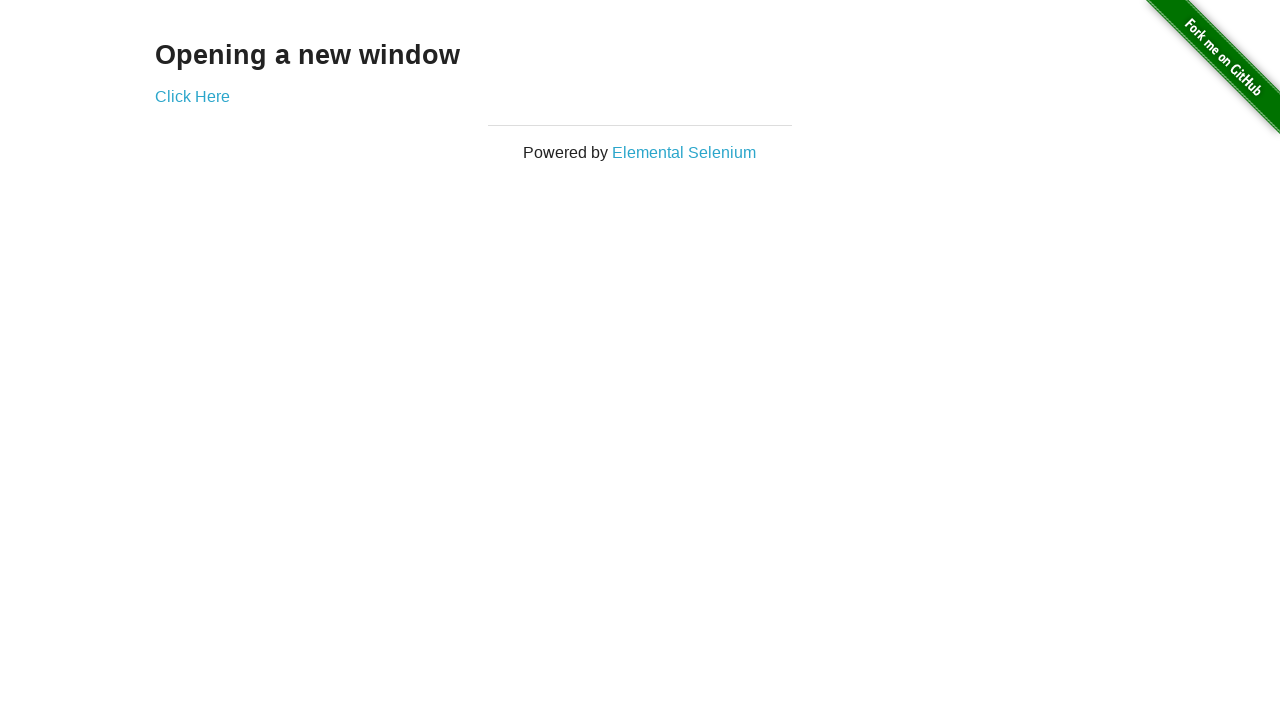

Verified text content is 'Opening a new window'
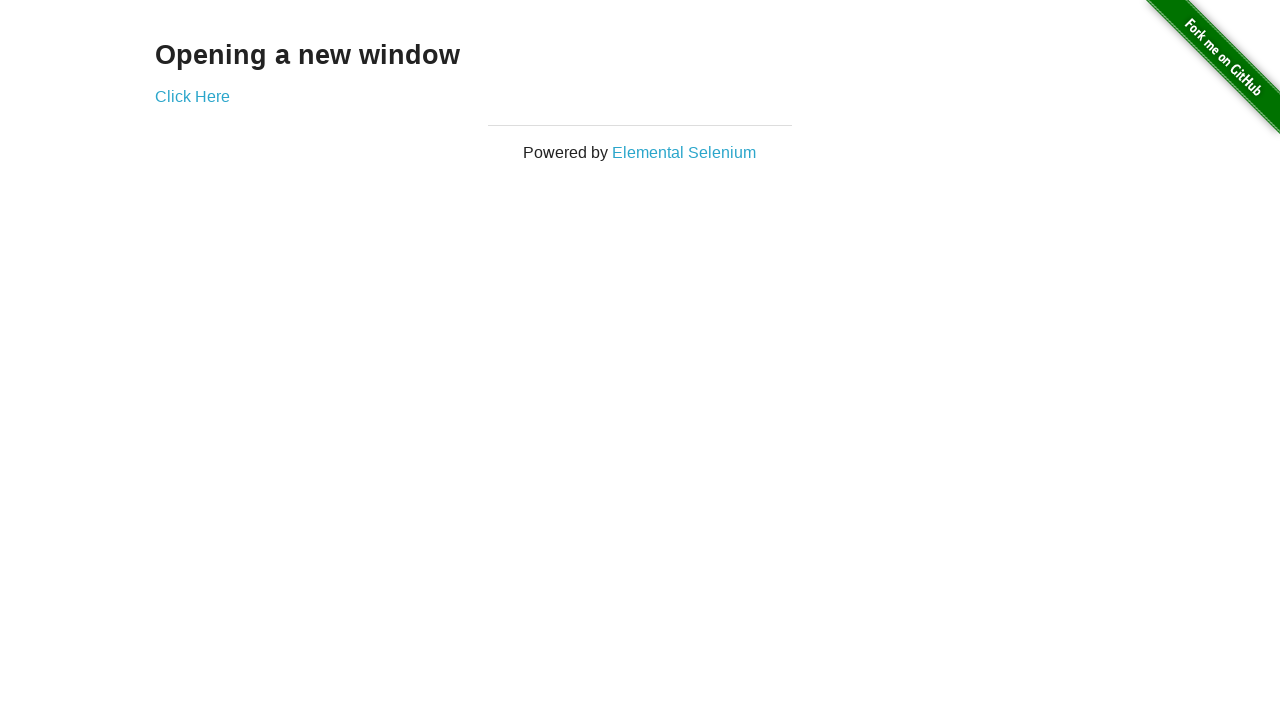

Verified page title is 'The Internet'
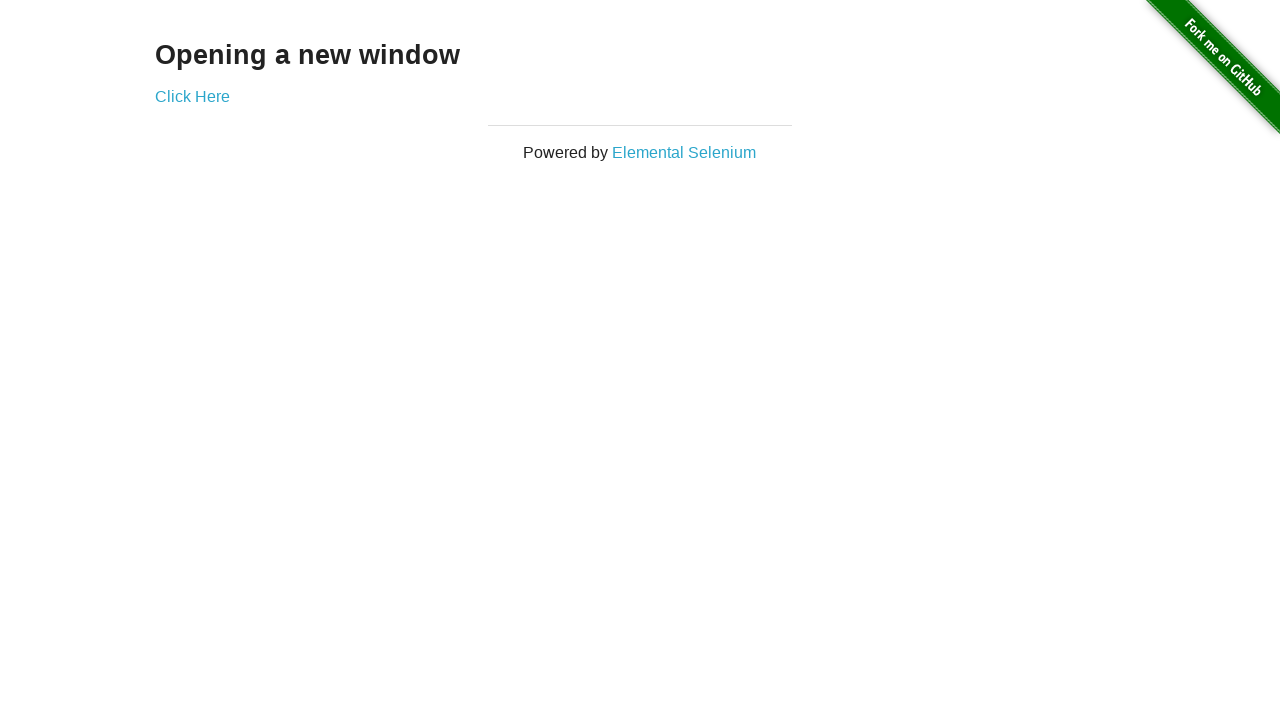

Clicked 'Click Here' link to open new window at (192, 96) on text=Click Here
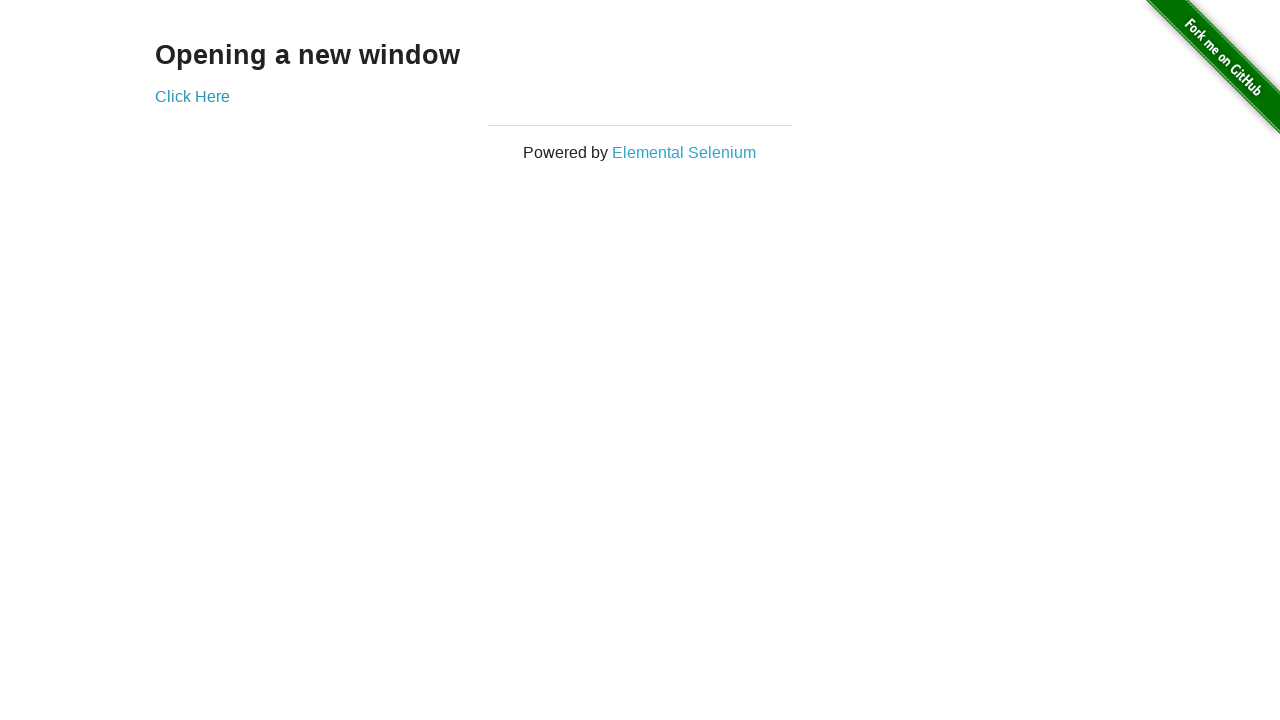

Retrieved new window/page object
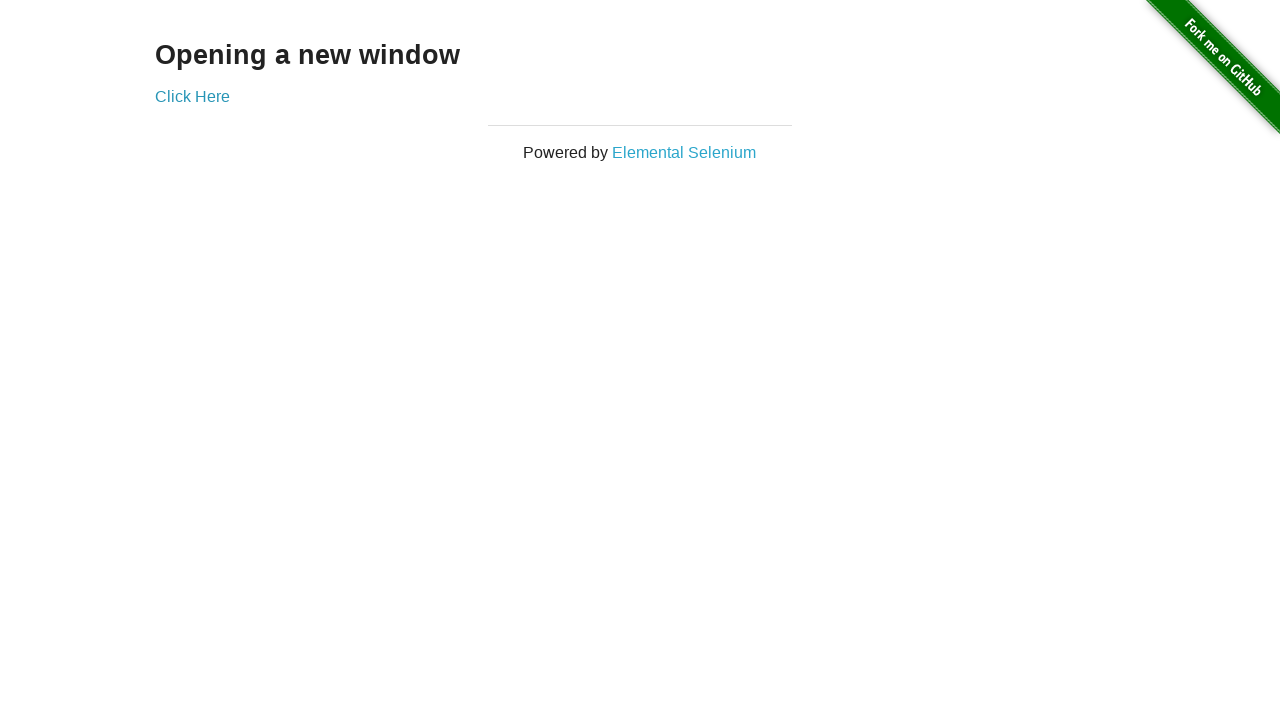

New window loaded successfully
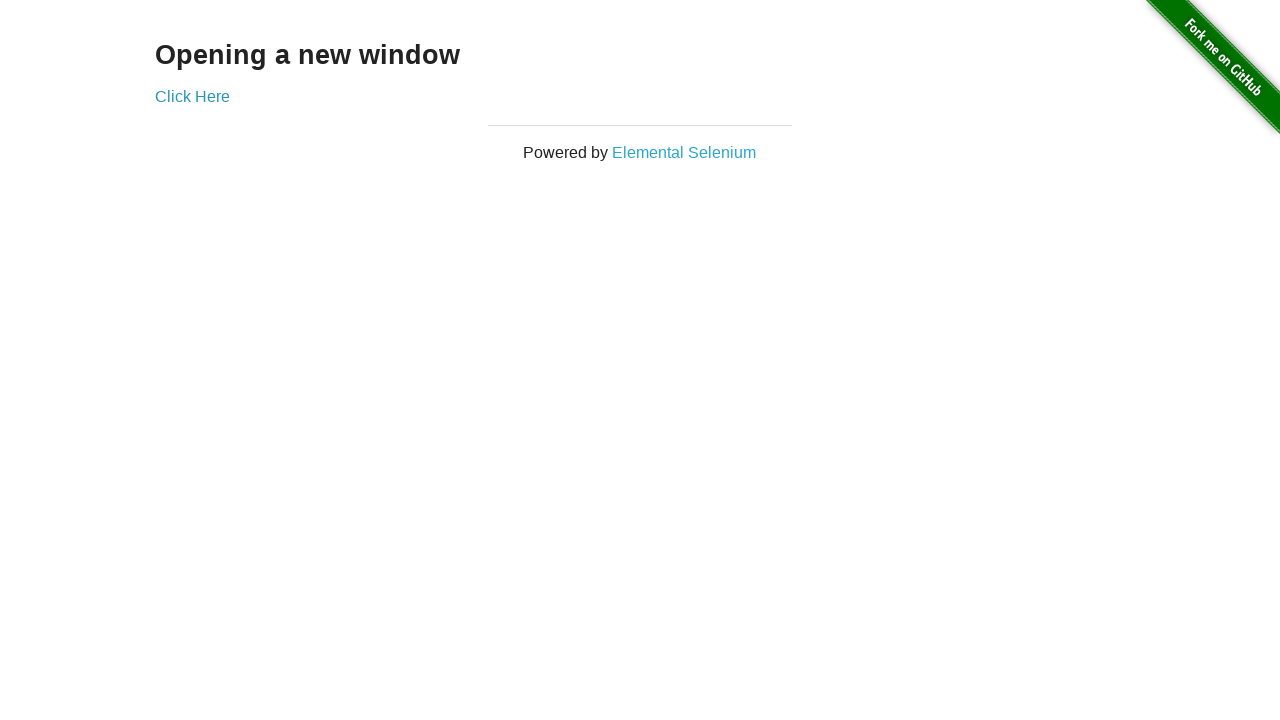

Verified new window title is 'New Window'
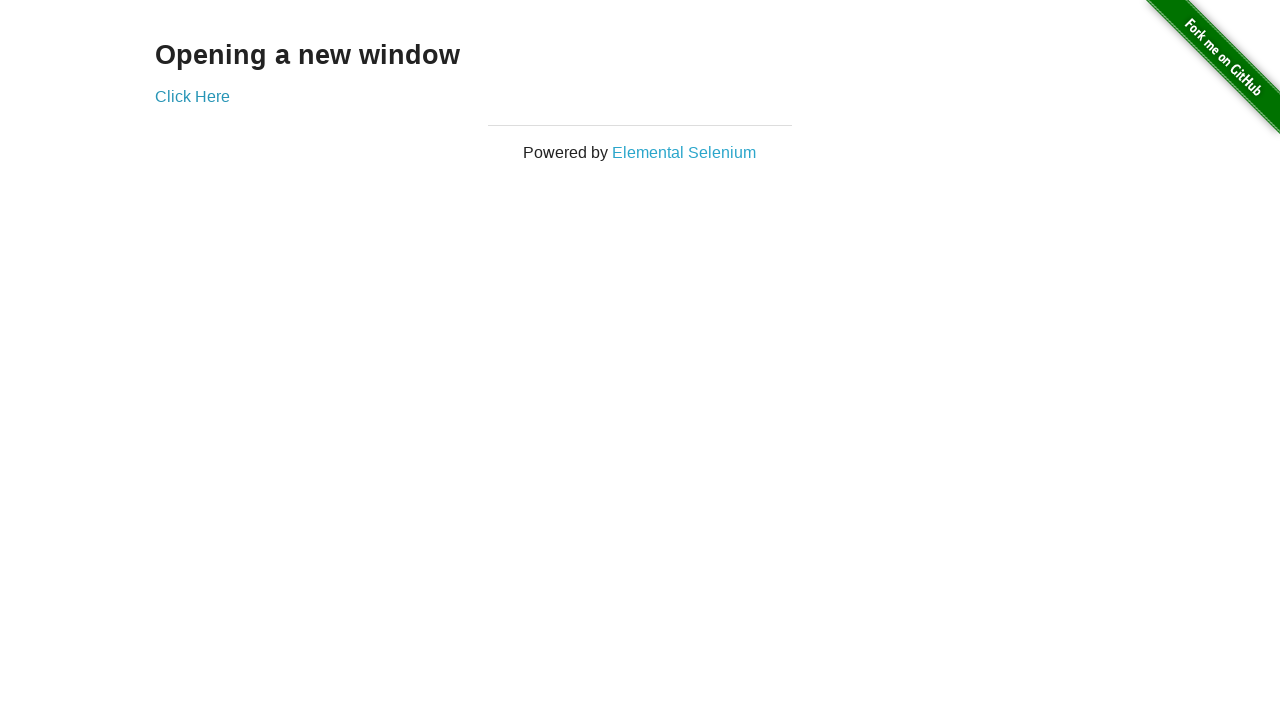

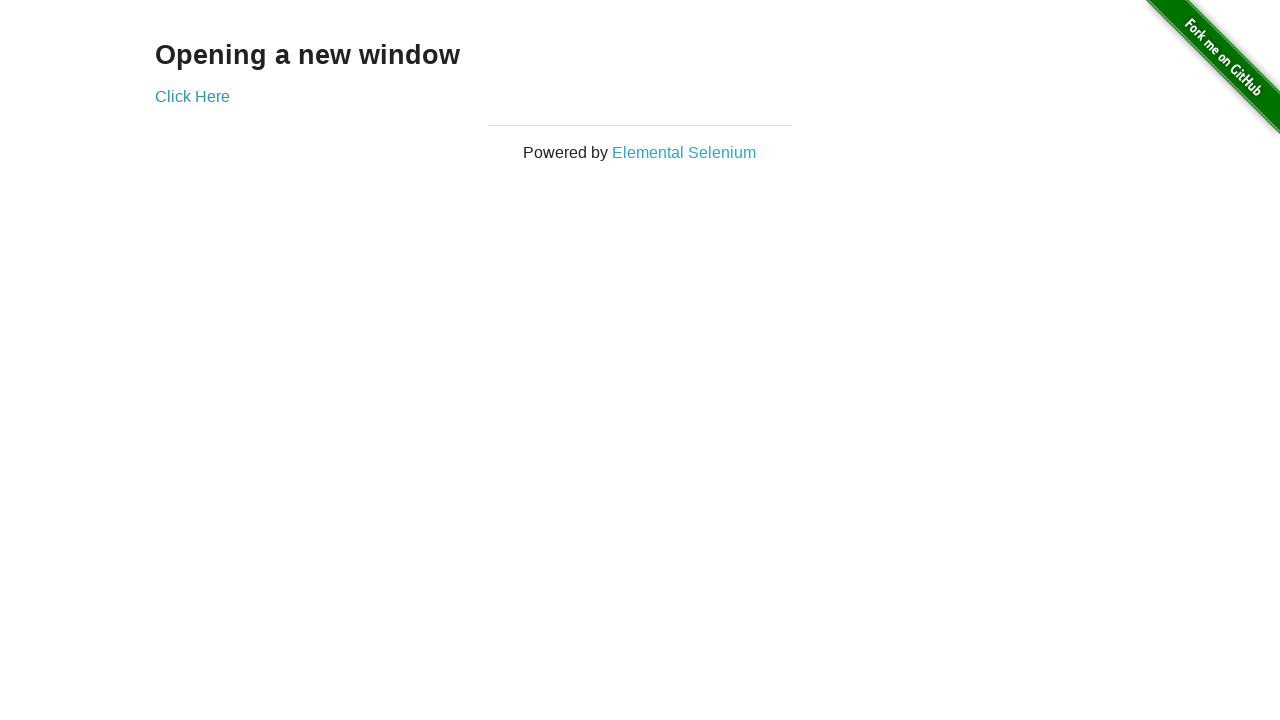